Tests navigation to the About Us page on ParaBank demo site by clicking the About Us link and verifying the page title displays correctly

Starting URL: https://parabank.parasoft.com/parabank/index.htm

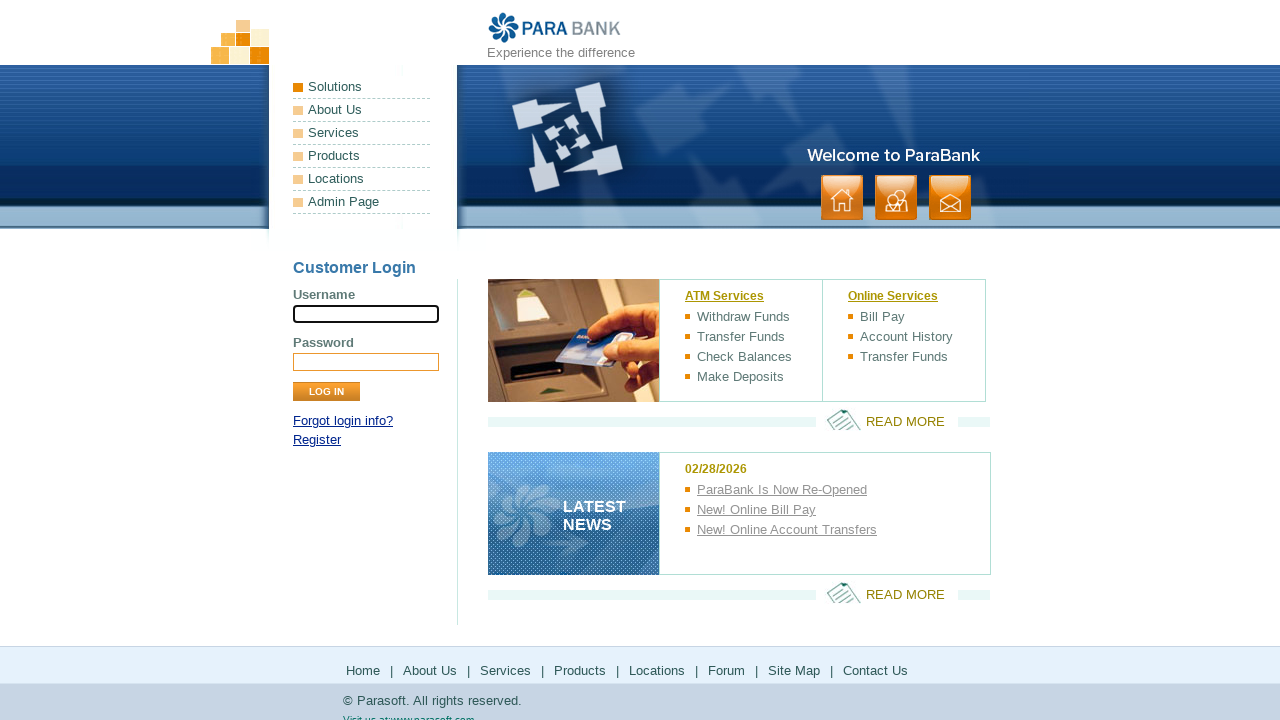

Clicked on About Us link at (362, 110) on a:has-text('About Us')
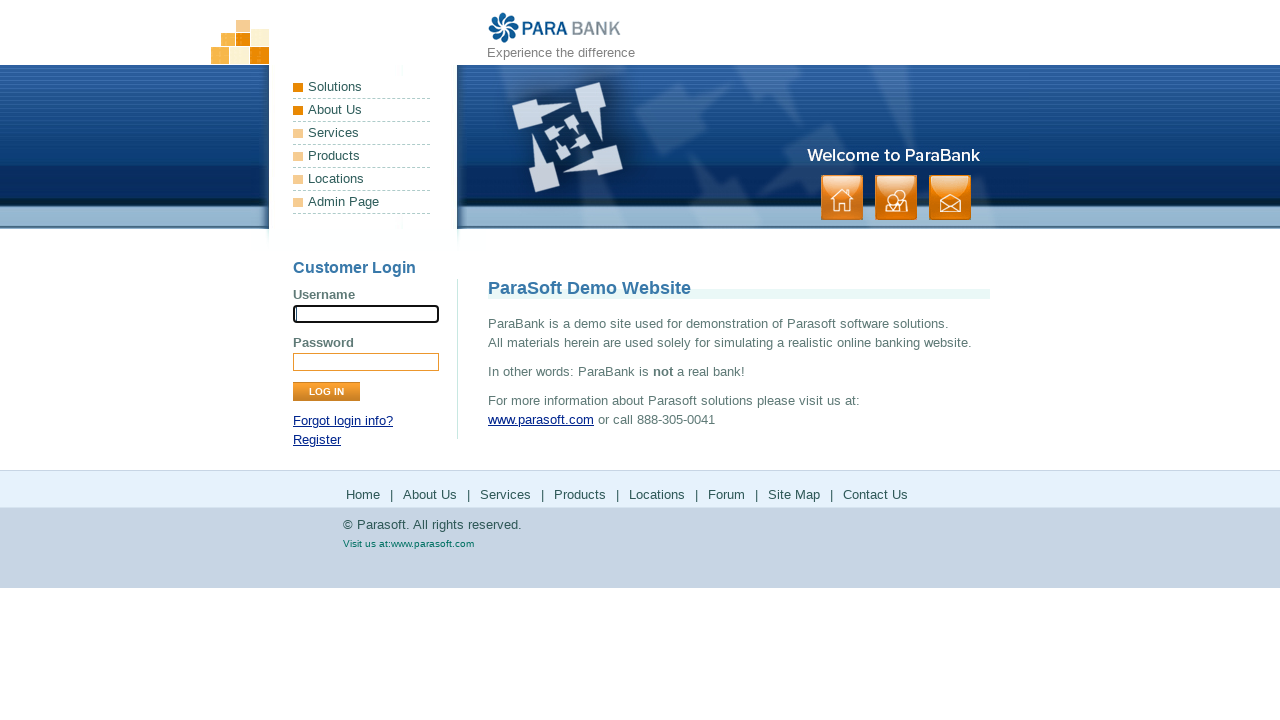

About Us page loaded and page title element is visible
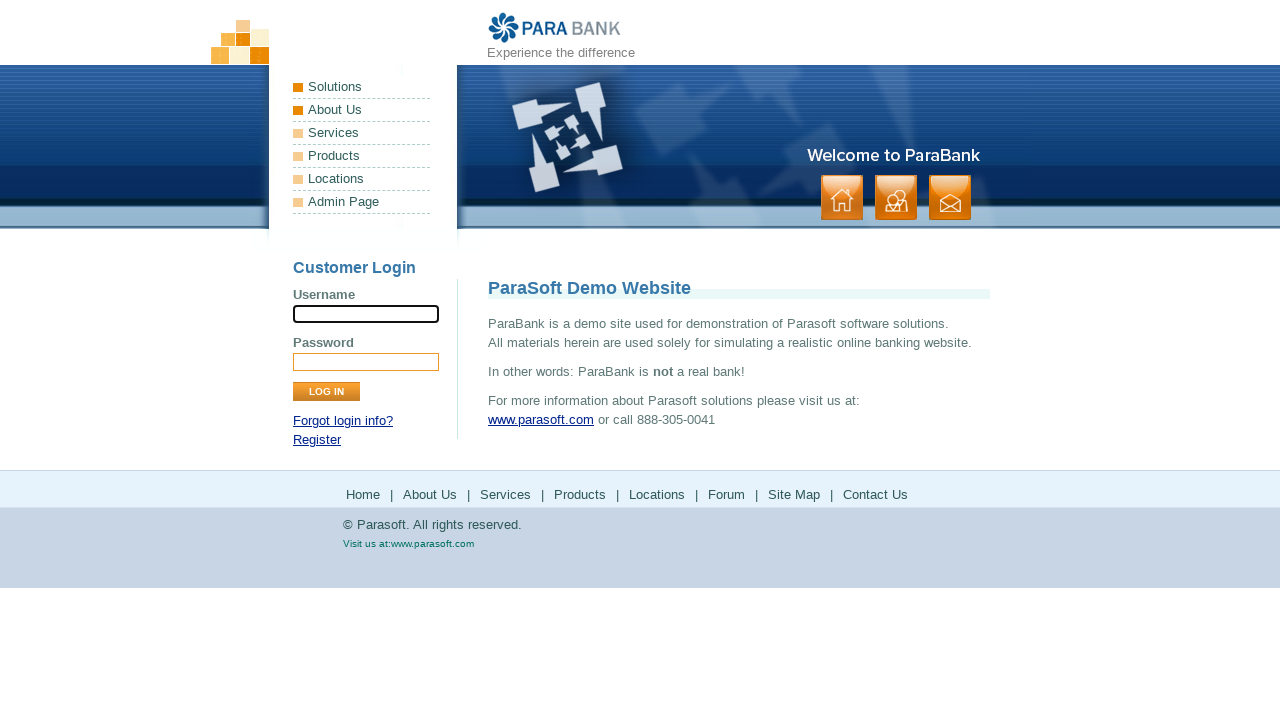

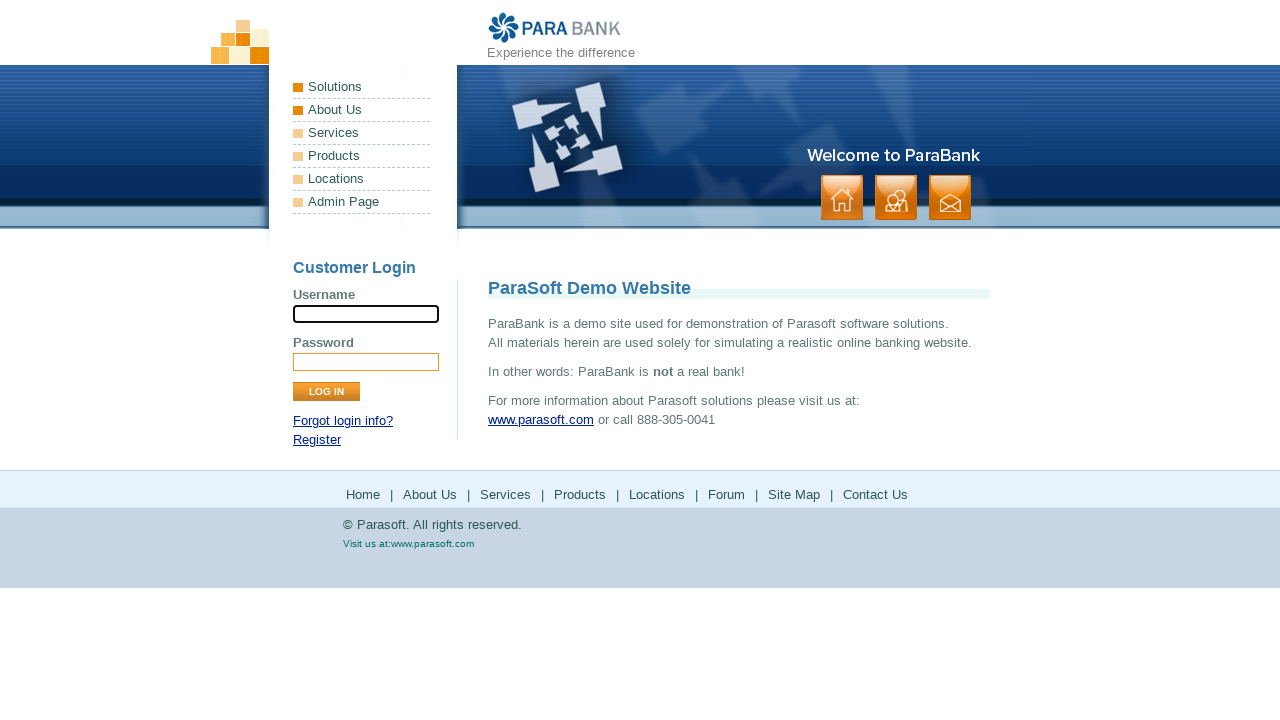